Tests JavaScript prompt alert by clicking the prompt button, entering text, accepting it, and verifying the entered text is displayed

Starting URL: http://practice.cydeo.com/javascript_alerts

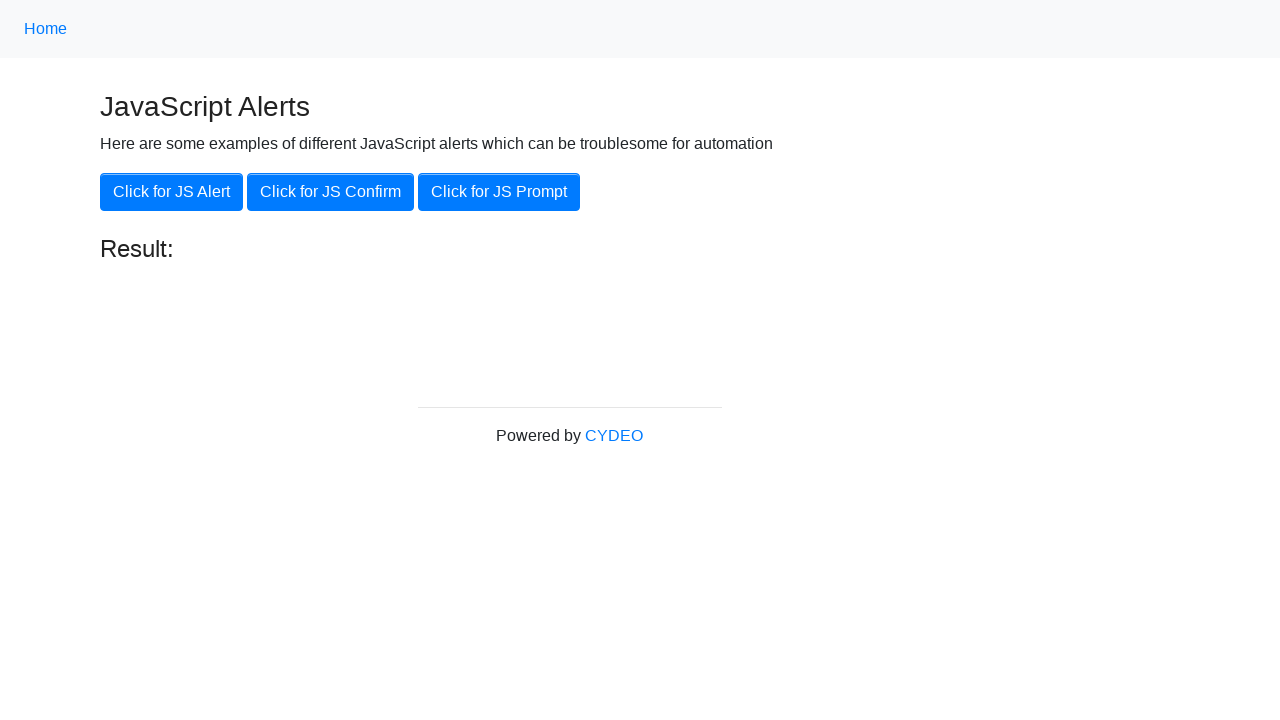

Set up dialog handler to accept prompt with text 'hello'
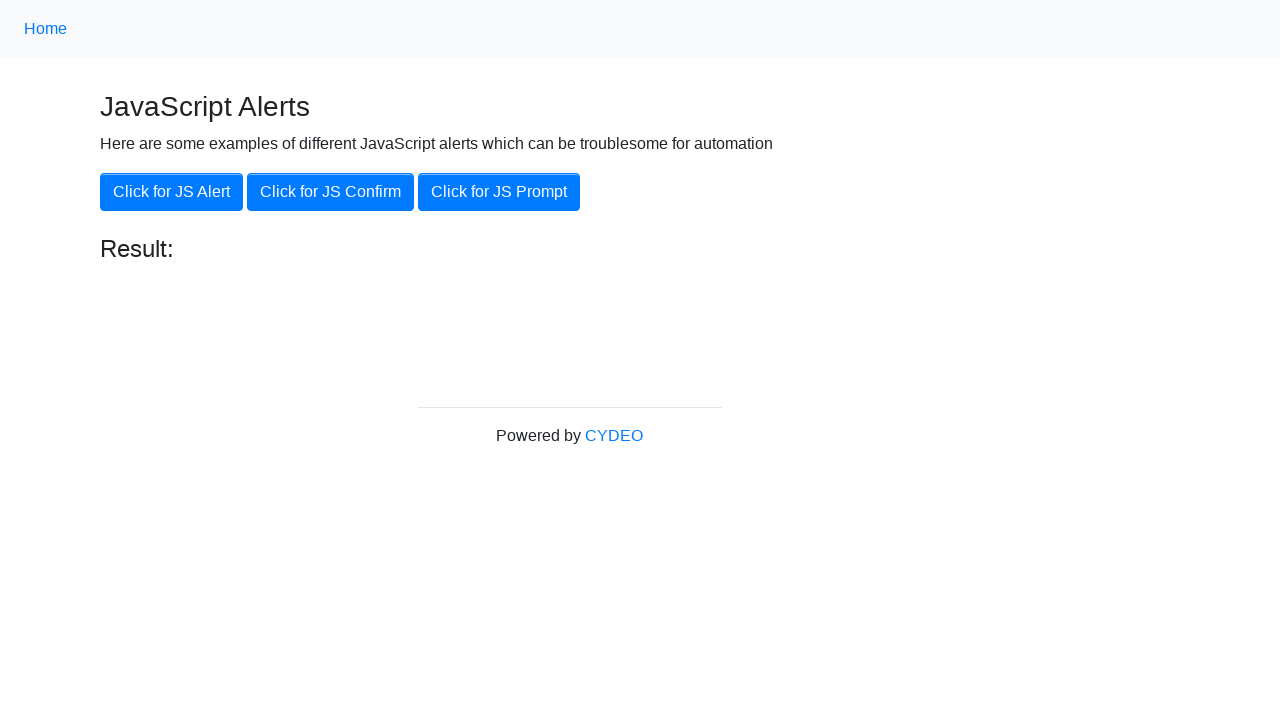

Clicked the 'Click for JS Prompt' button at (499, 192) on xpath=//button[@onclick='jsPrompt()']
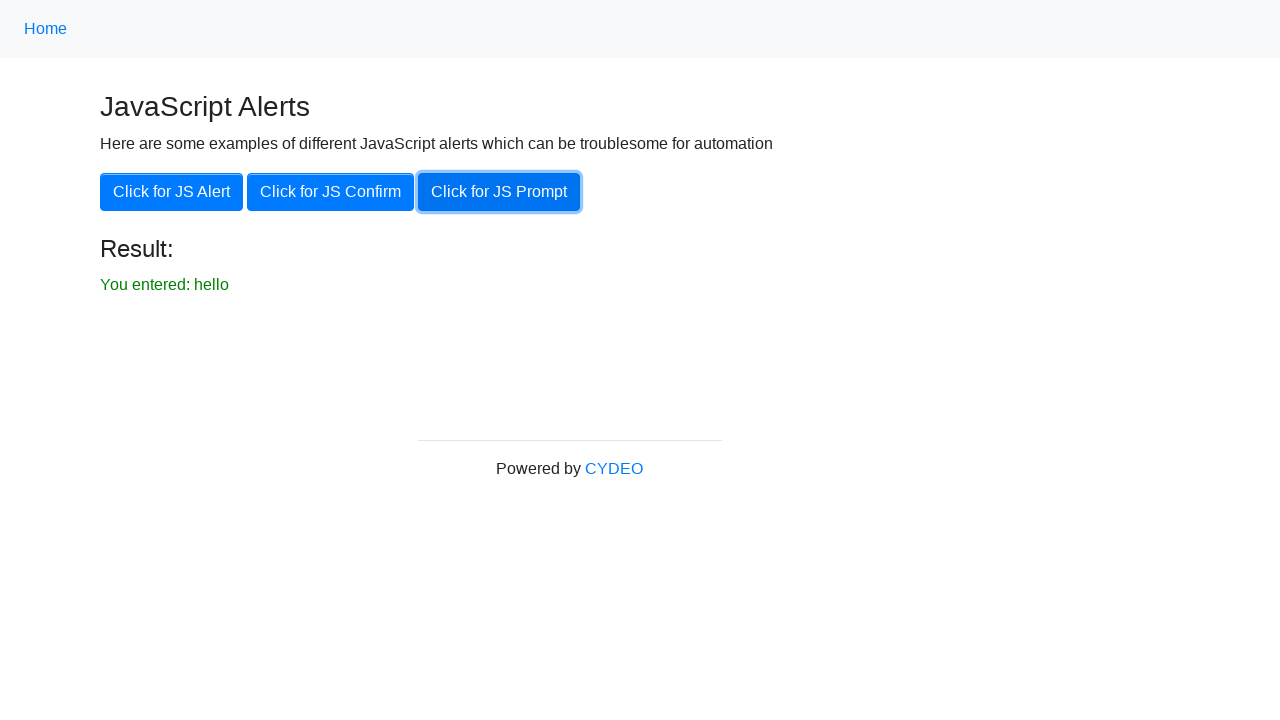

Waited for result text 'You entered: hello' to be visible
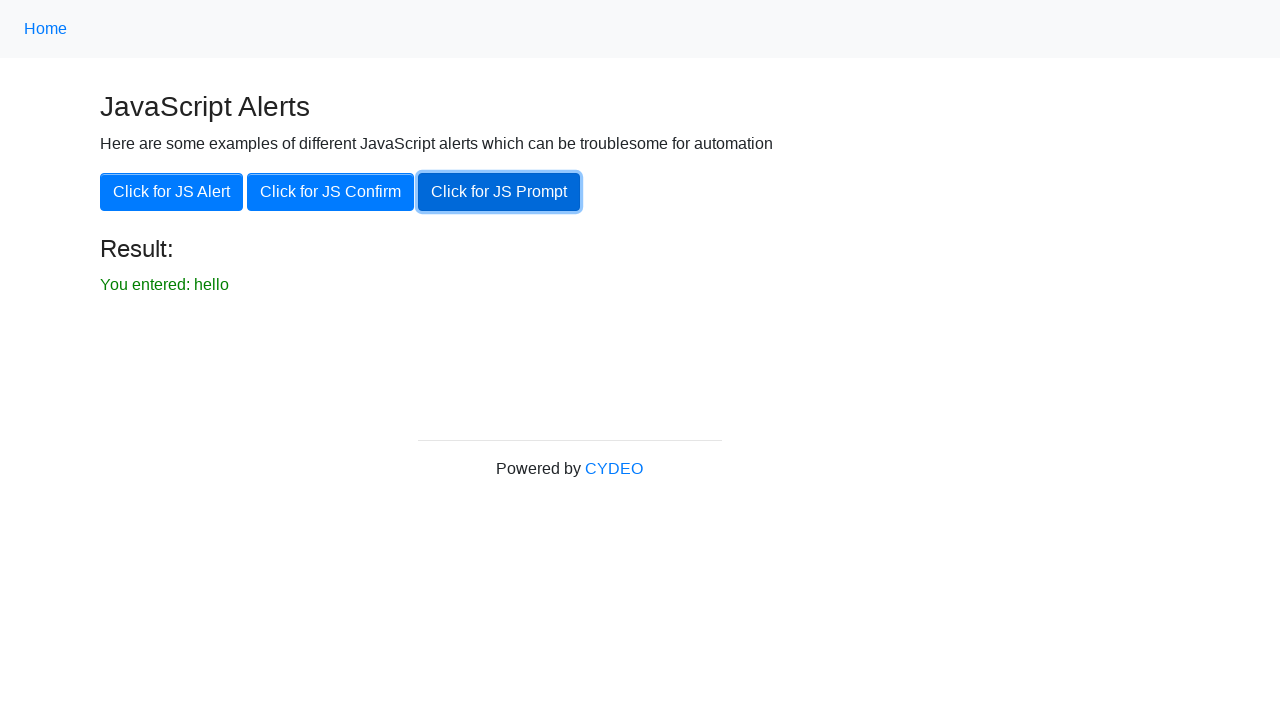

Retrieved result text content
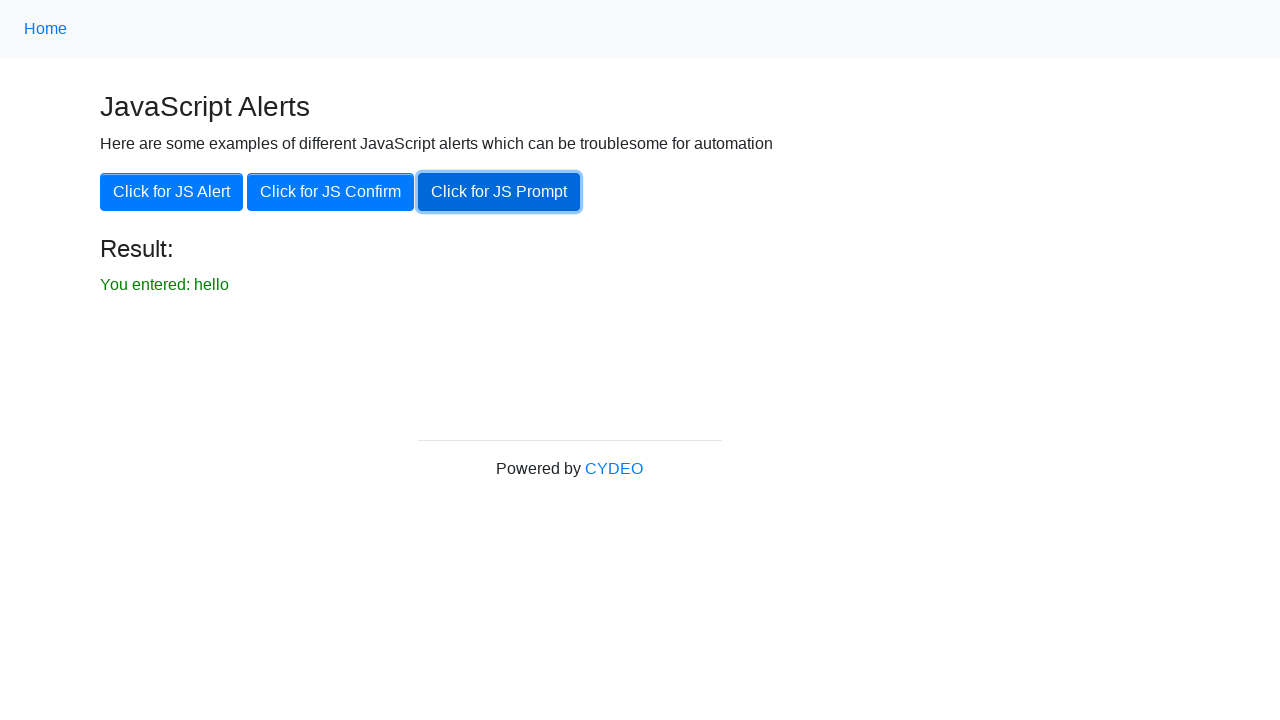

Verified result text equals 'You entered: hello'
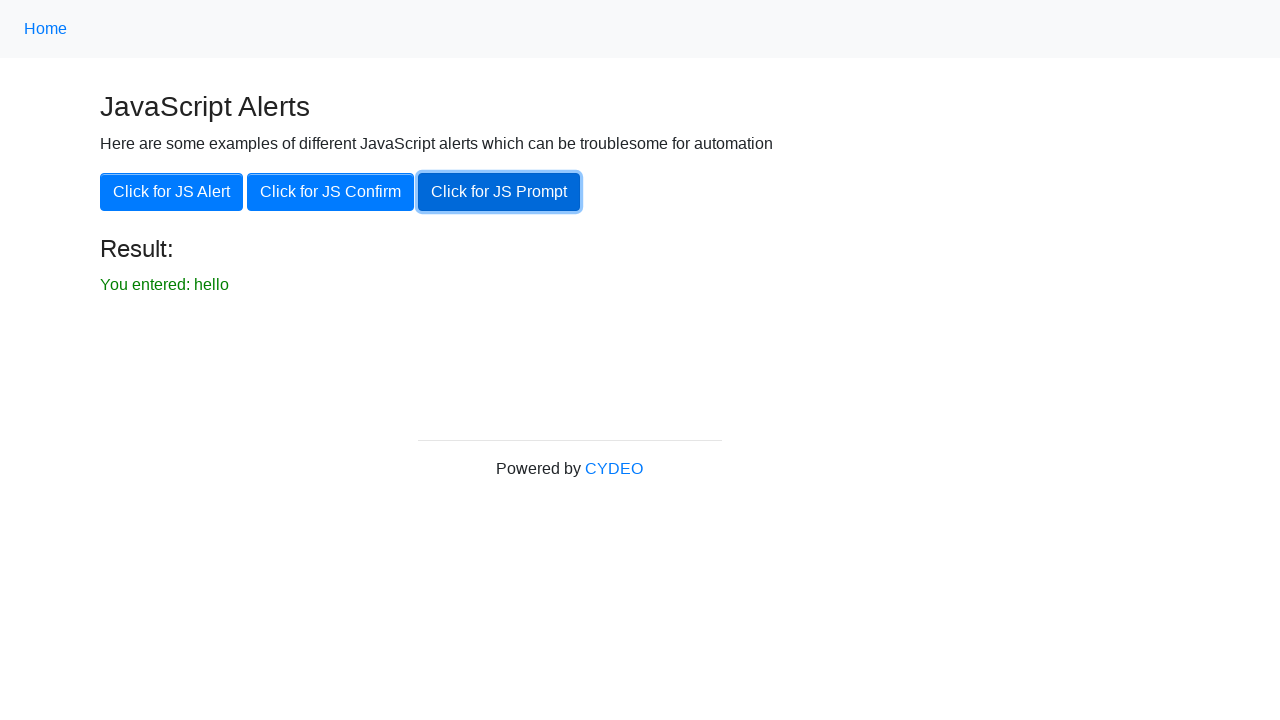

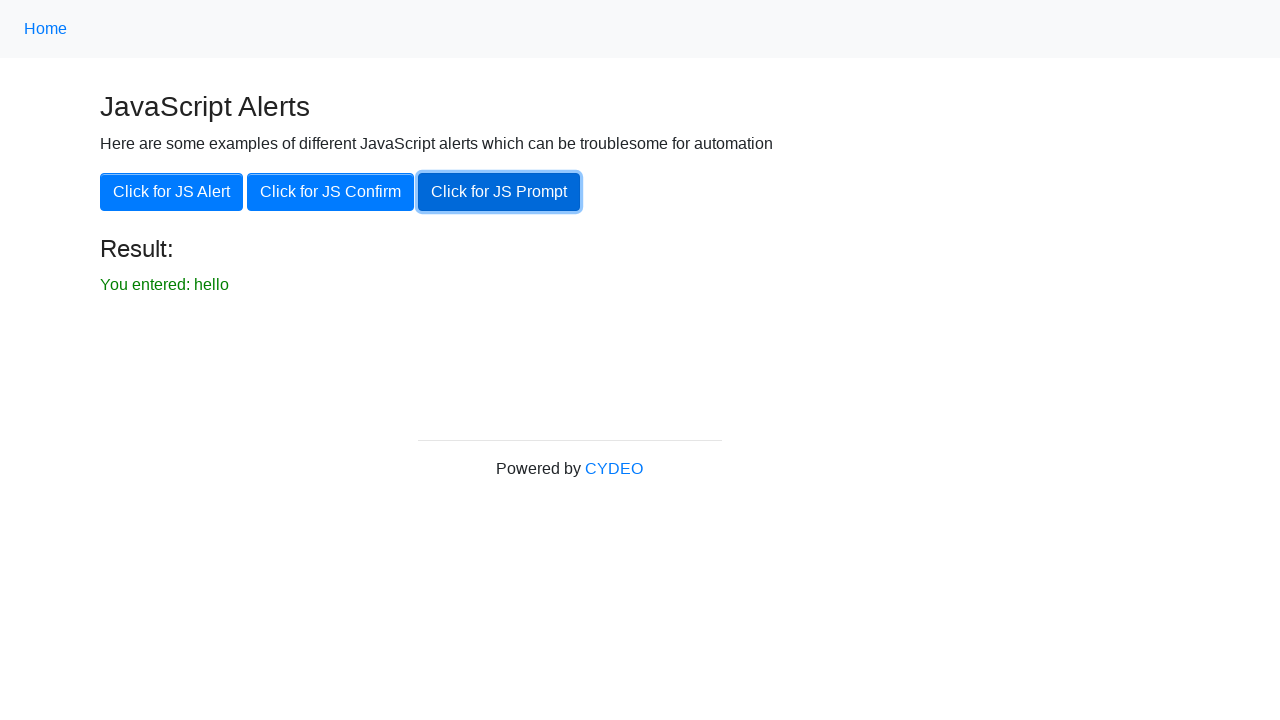